Tests the search functionality on WebdriverIO v4 documentation site by entering a search term, verifying the autocomplete dropdown appears, and clicking on a search result to navigate to the getText documentation page.

Starting URL: http://v4.webdriver.io

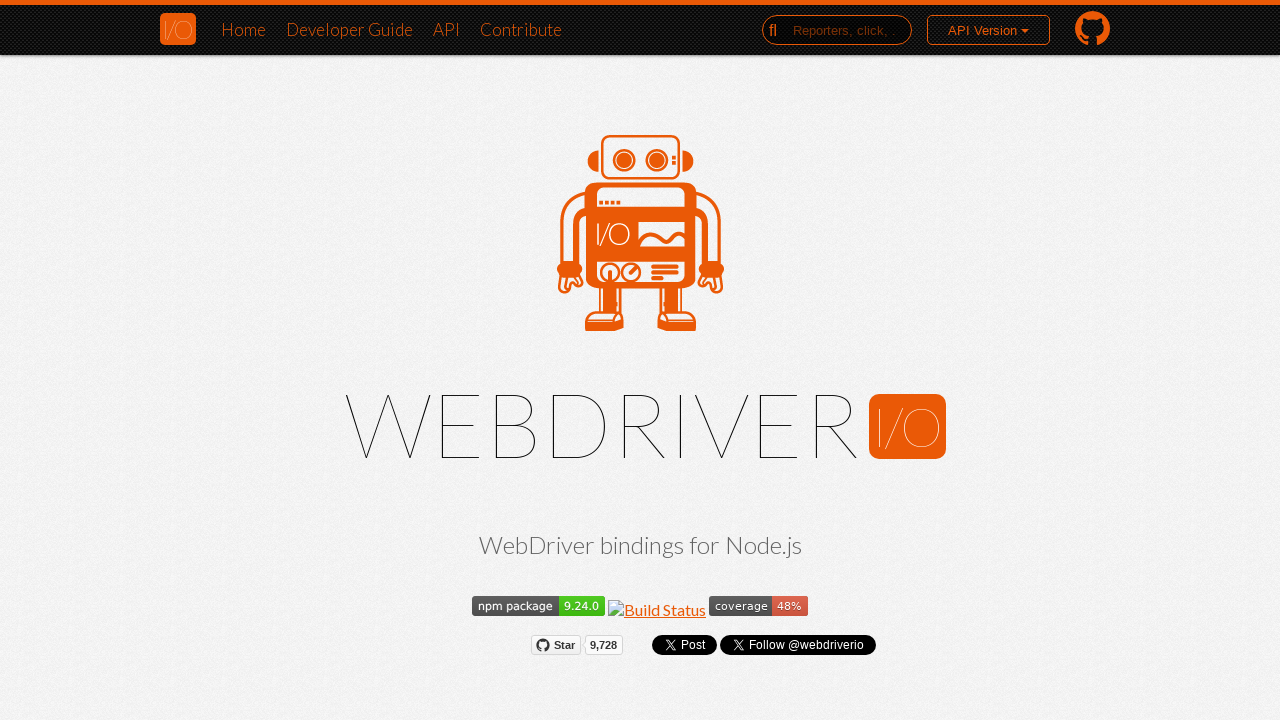

Filled search field with 'getText' on .ds-input
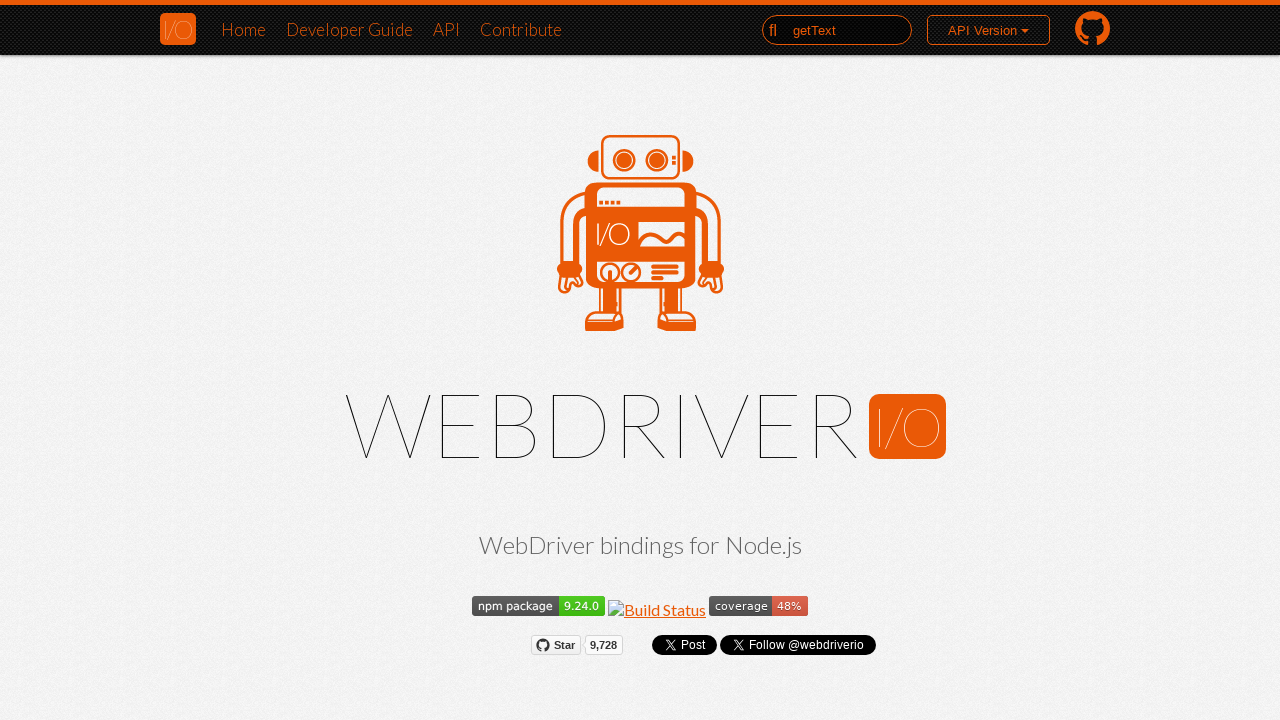

Autocomplete dropdown appeared with search results
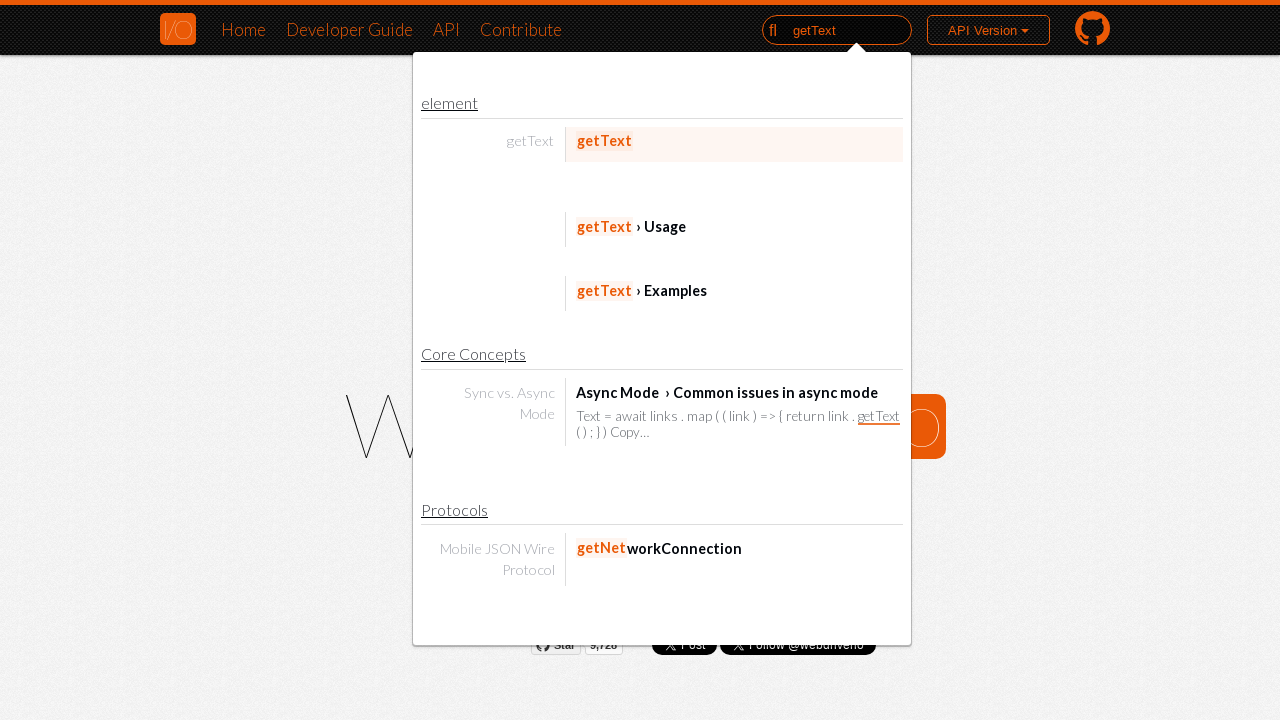

Clicked on getText search result link at (531, 141) on xpath=//span[contains(text(), 'getText')]
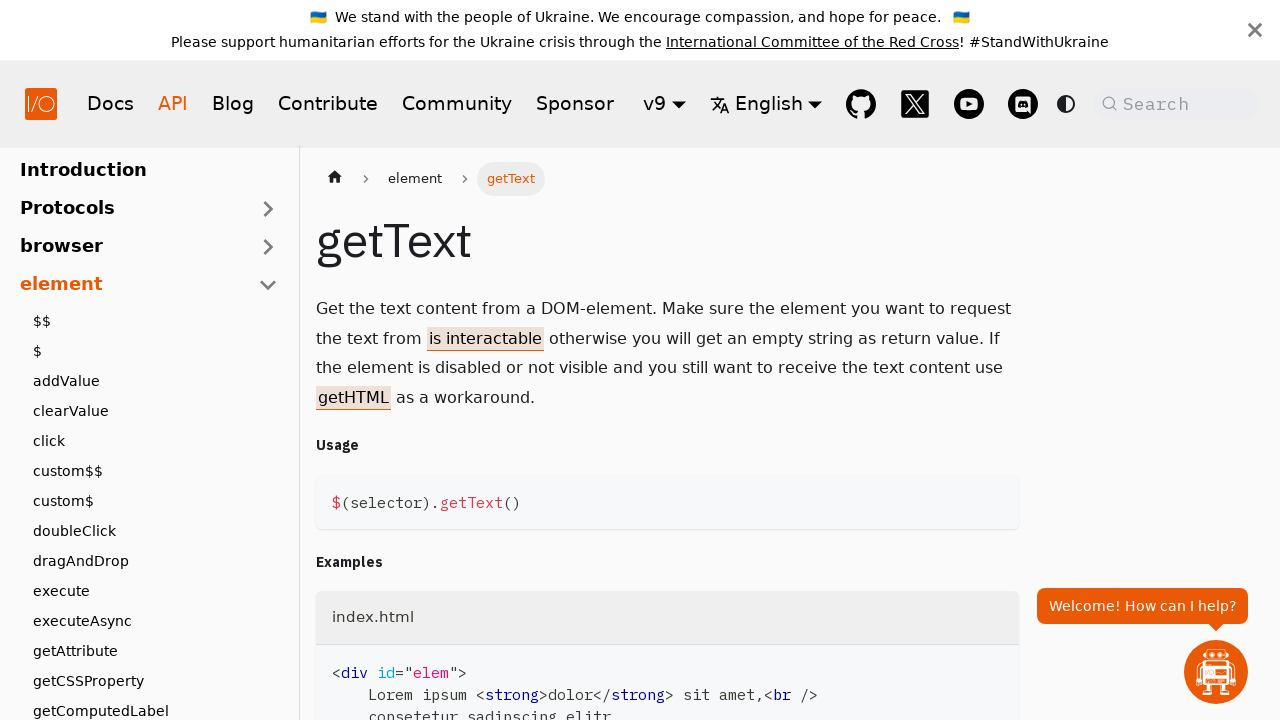

getText documentation page loaded successfully
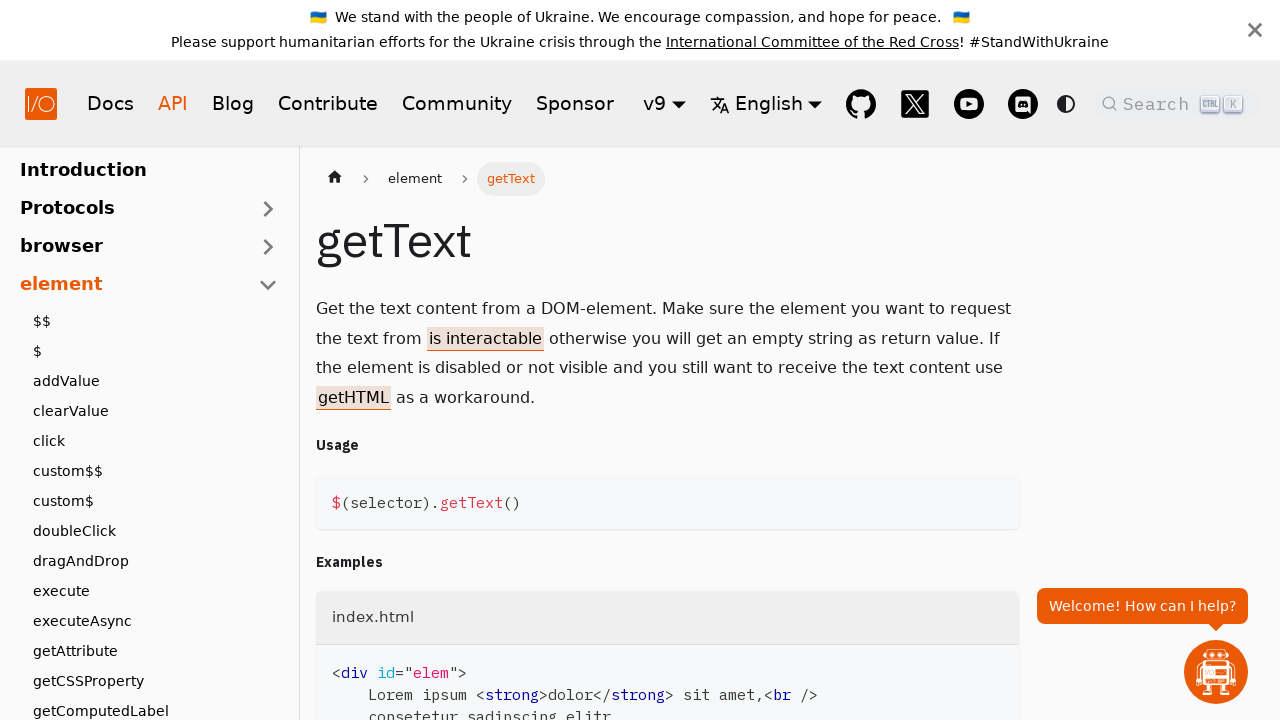

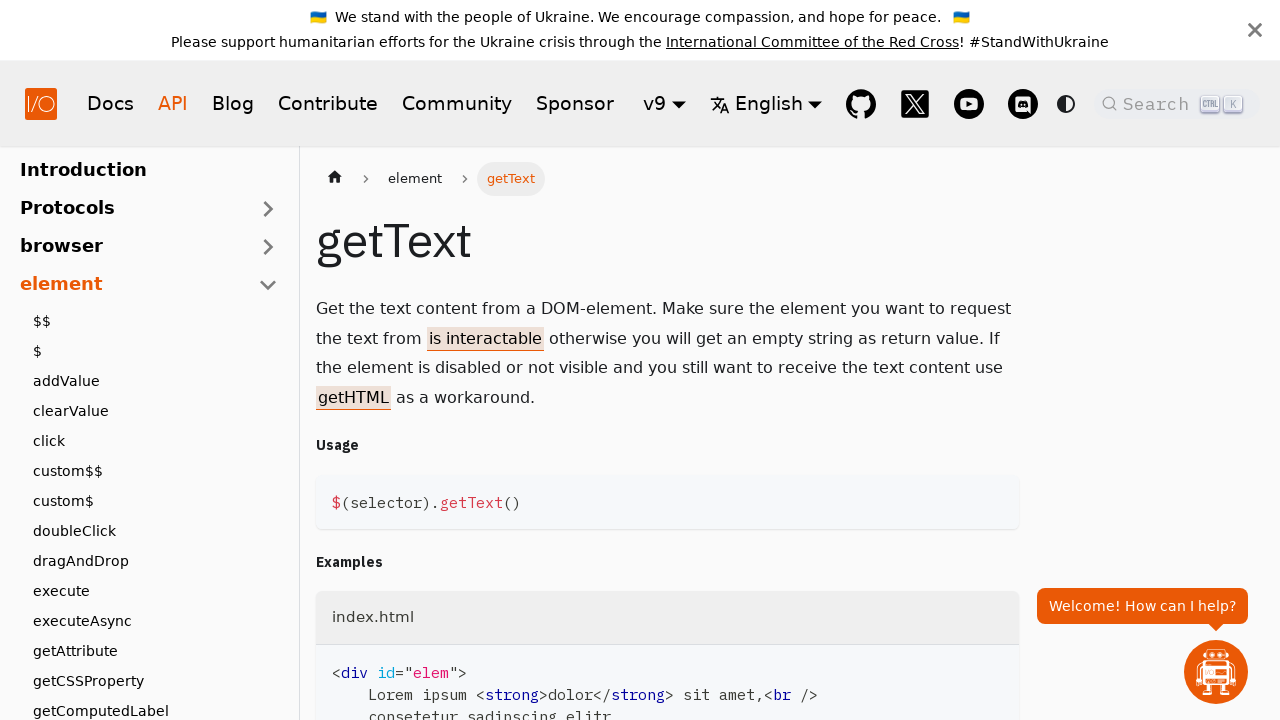